Tests checkbox functionality by clicking a checkbox to select it, verifying it's selected, then clicking again to deselect it and verifying it's deselected. Also counts the total number of checkboxes on the page.

Starting URL: https://rahulshettyacademy.com/AutomationPractice

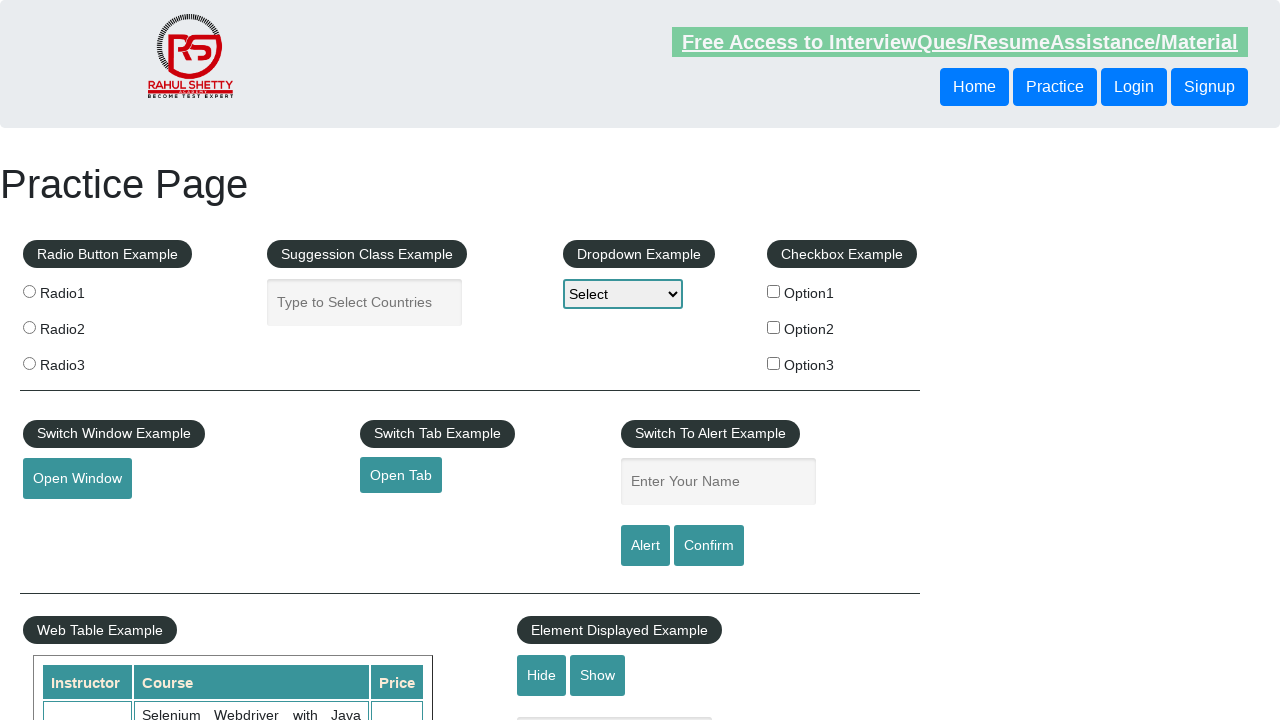

Clicked checkbox #checkBoxOption1 to select it at (774, 291) on #checkBoxOption1
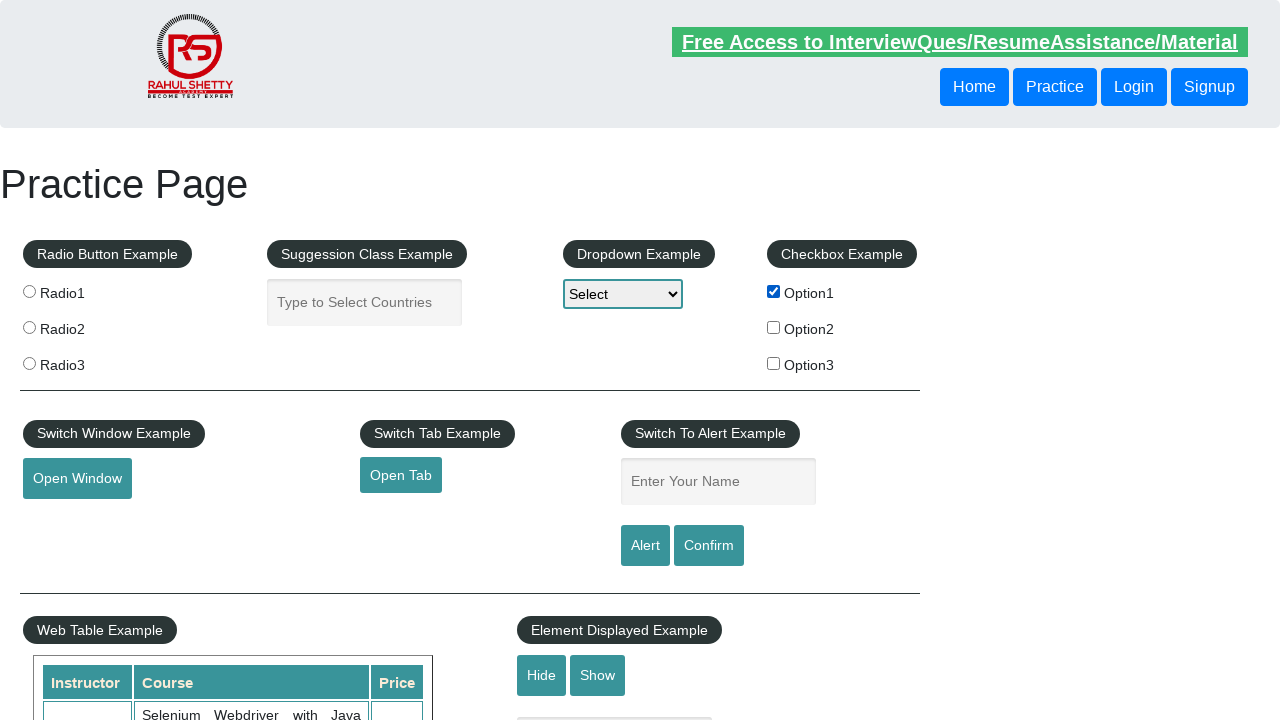

Verified that checkbox #checkBoxOption1 is selected
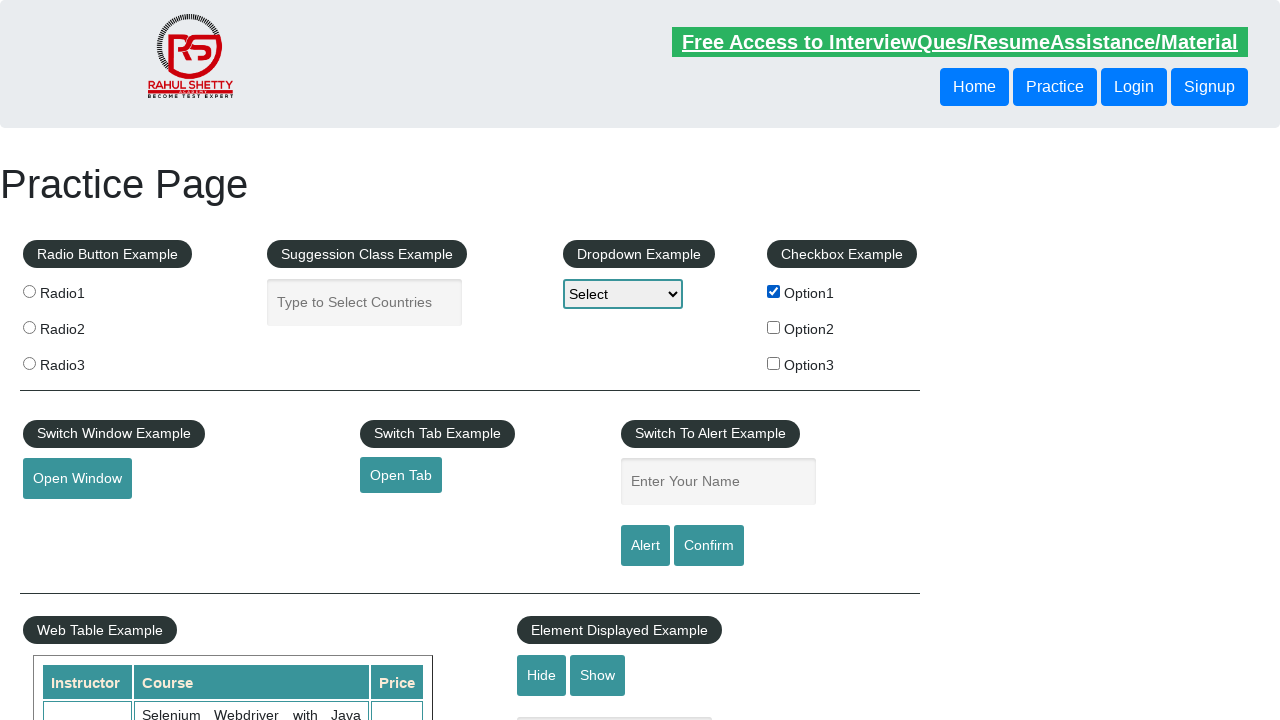

Clicked checkbox #checkBoxOption1 again to deselect it at (774, 291) on #checkBoxOption1
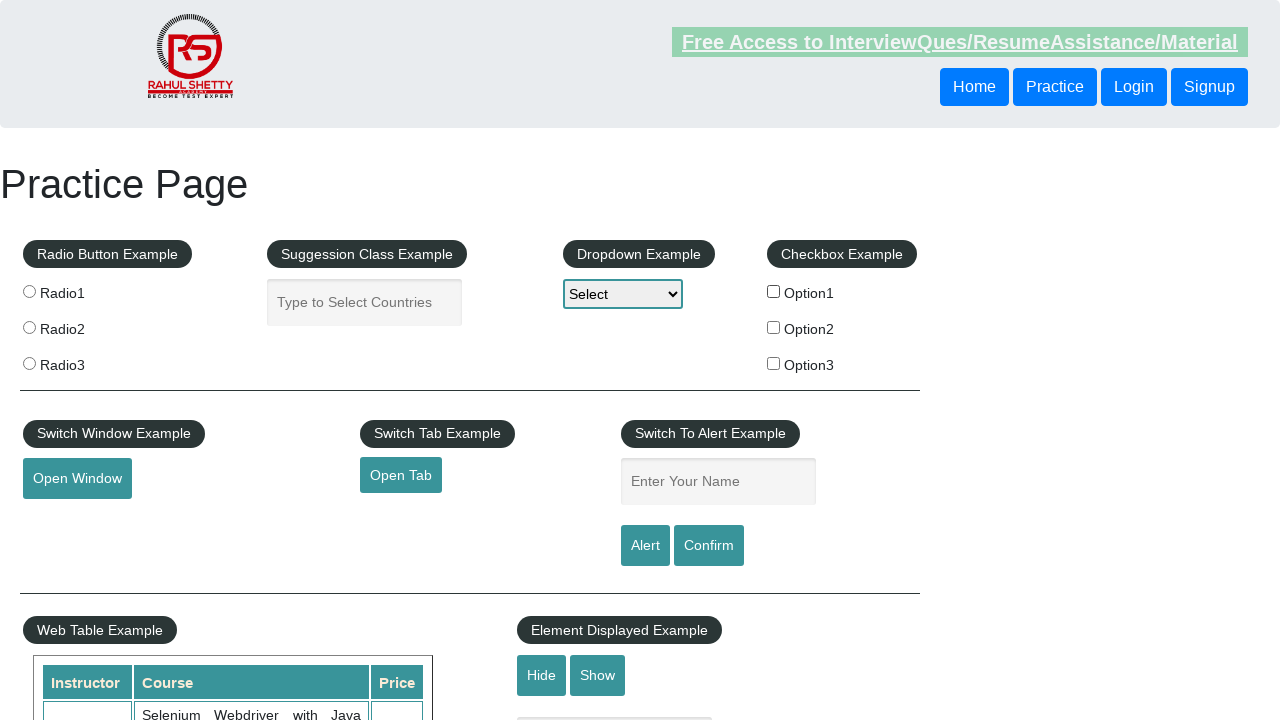

Verified that checkbox #checkBoxOption1 is deselected
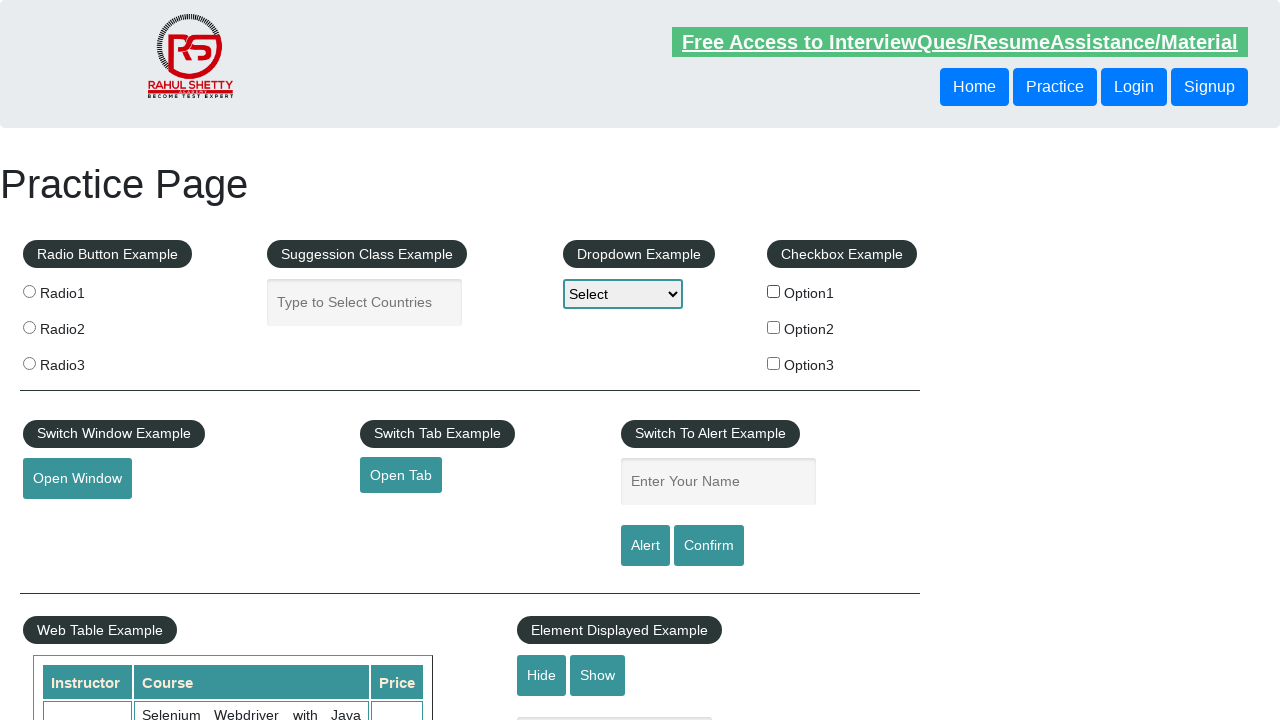

Located all checkboxes on the page
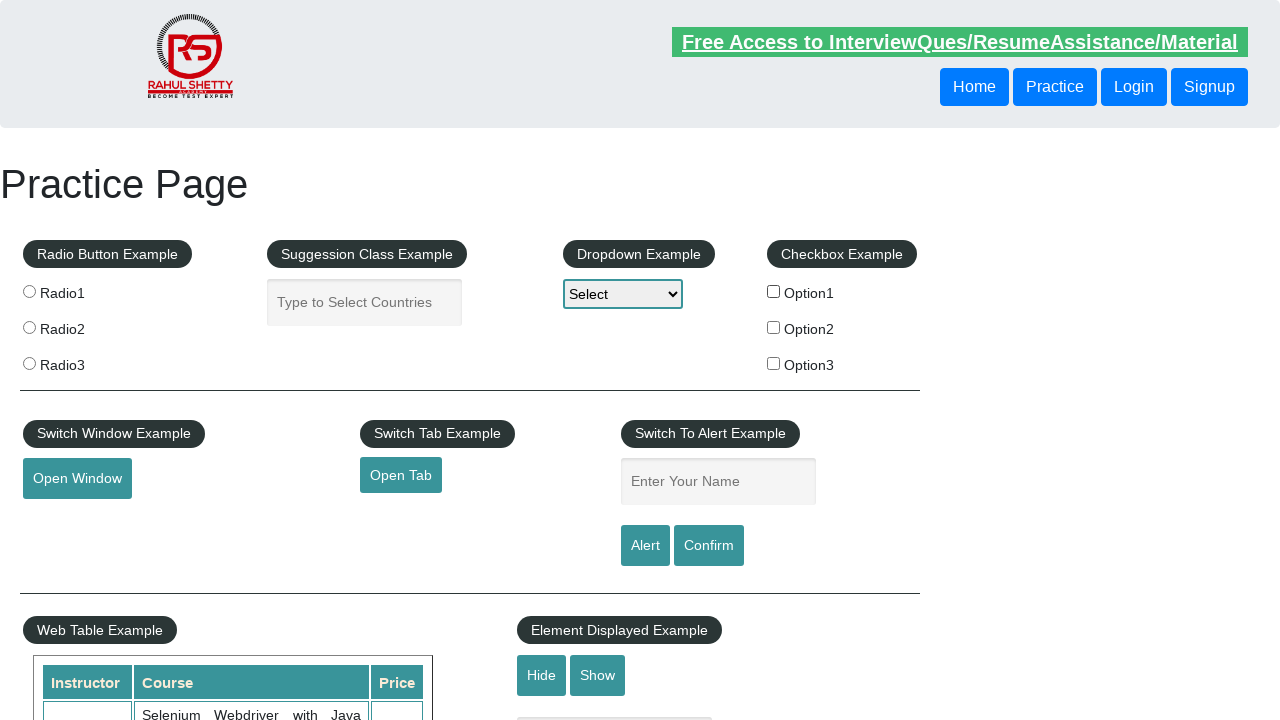

Counted total checkboxes: 3
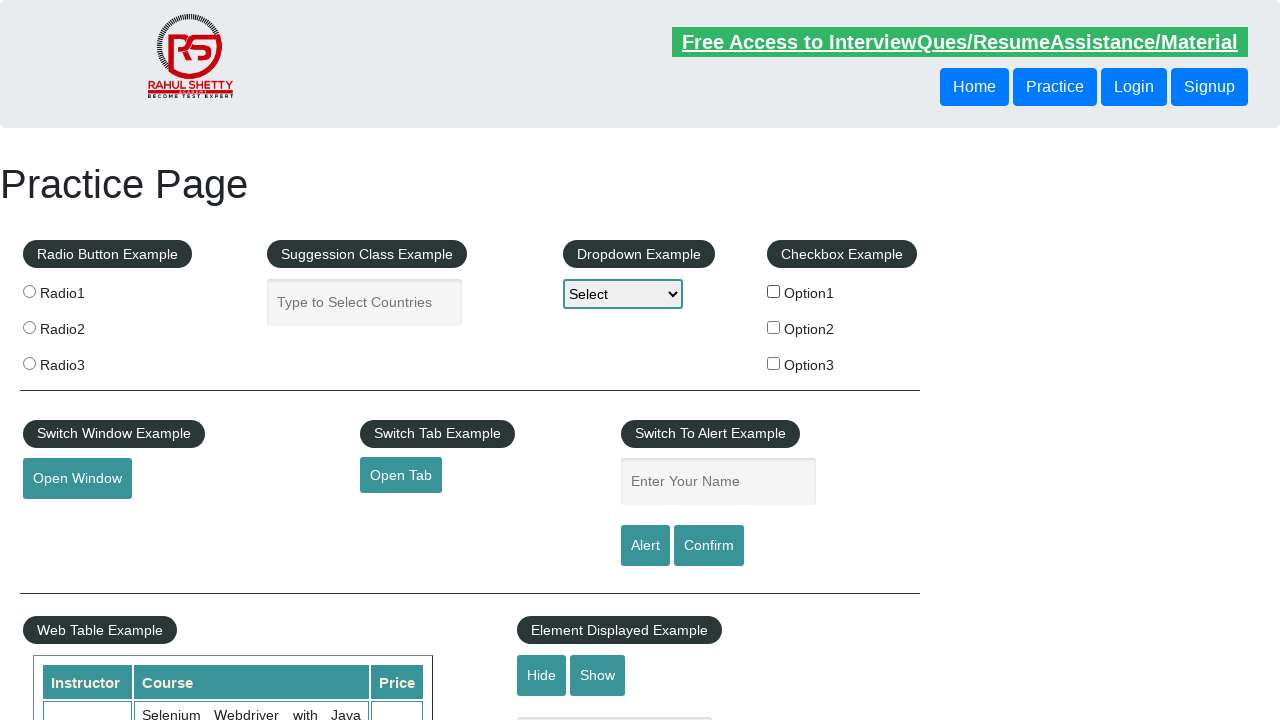

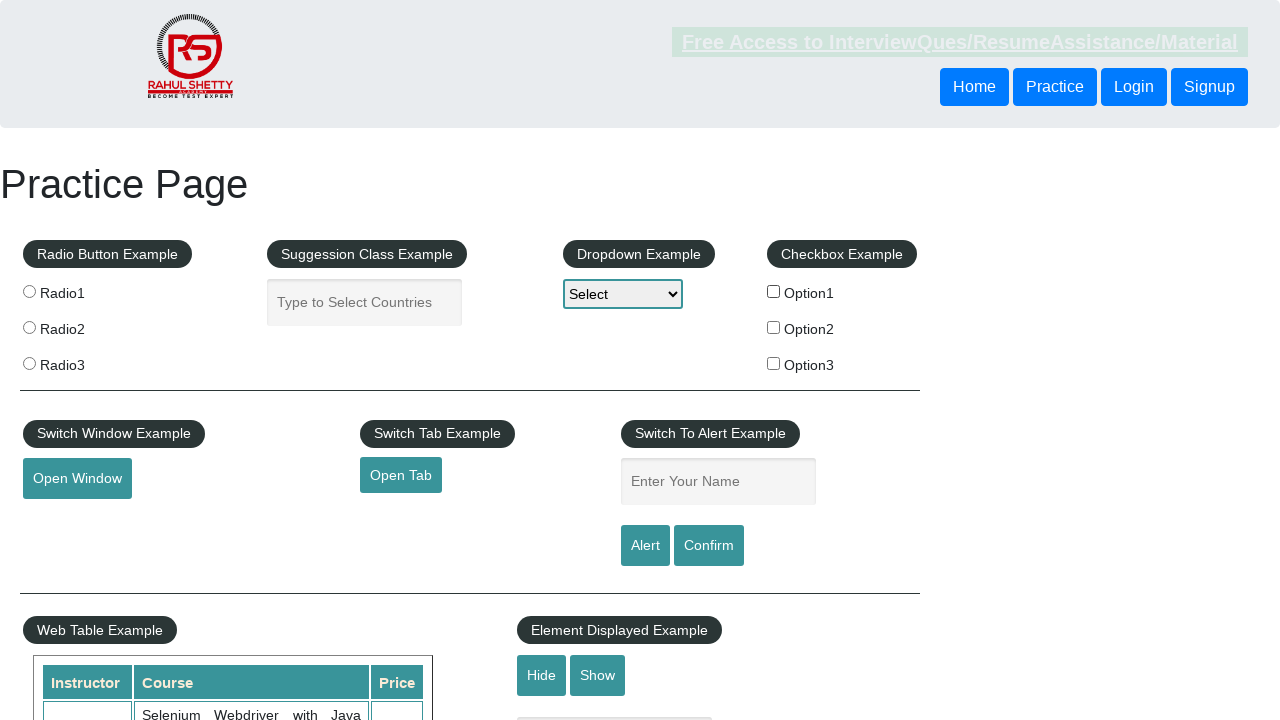